Tests opting out of A/B tests by forging an opt-out cookie on the target page, then refreshing to verify the test is disabled.

Starting URL: http://the-internet.herokuapp.com/abtest

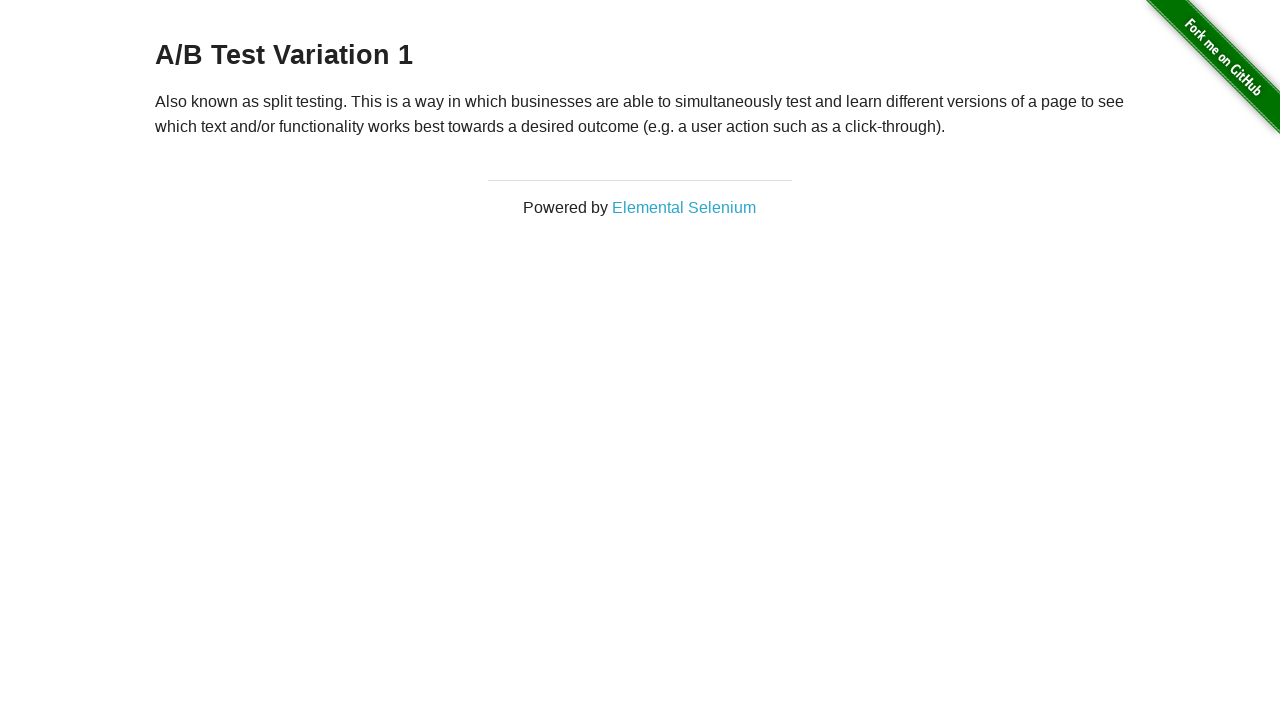

Located h3 heading element
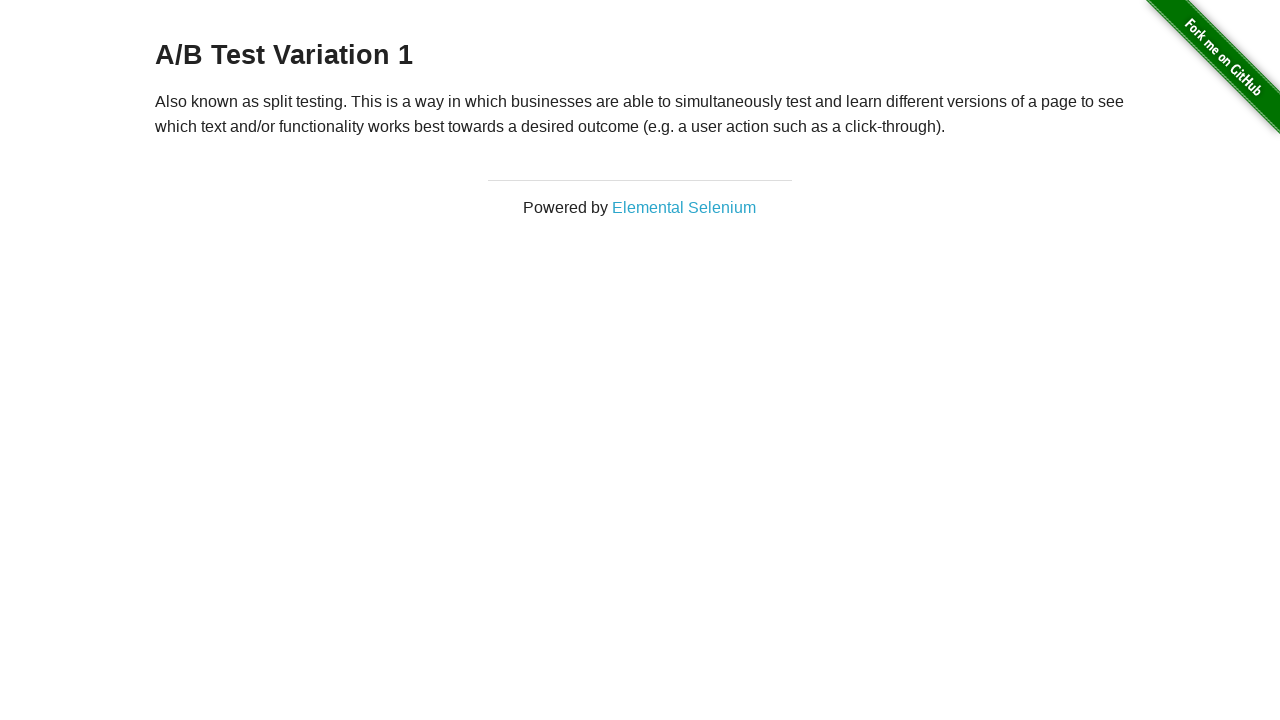

Retrieved heading text content
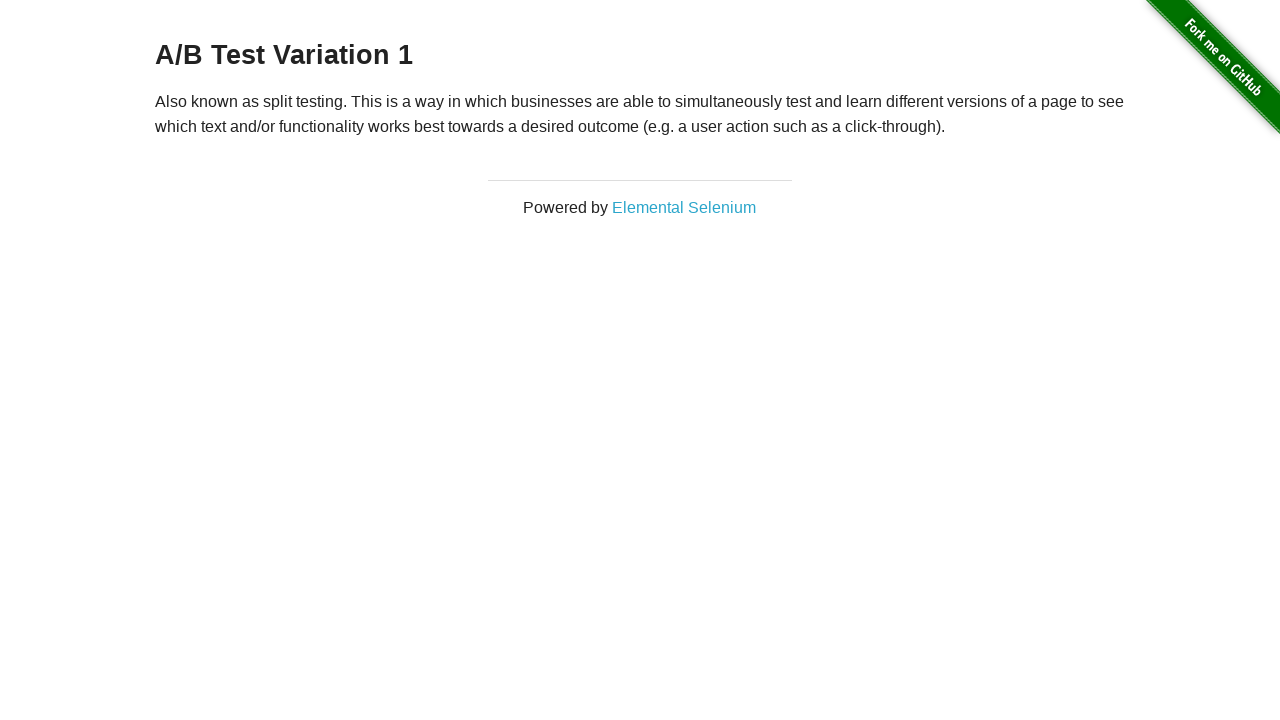

Verified user is in an A/B test group (Variation 1 or Control)
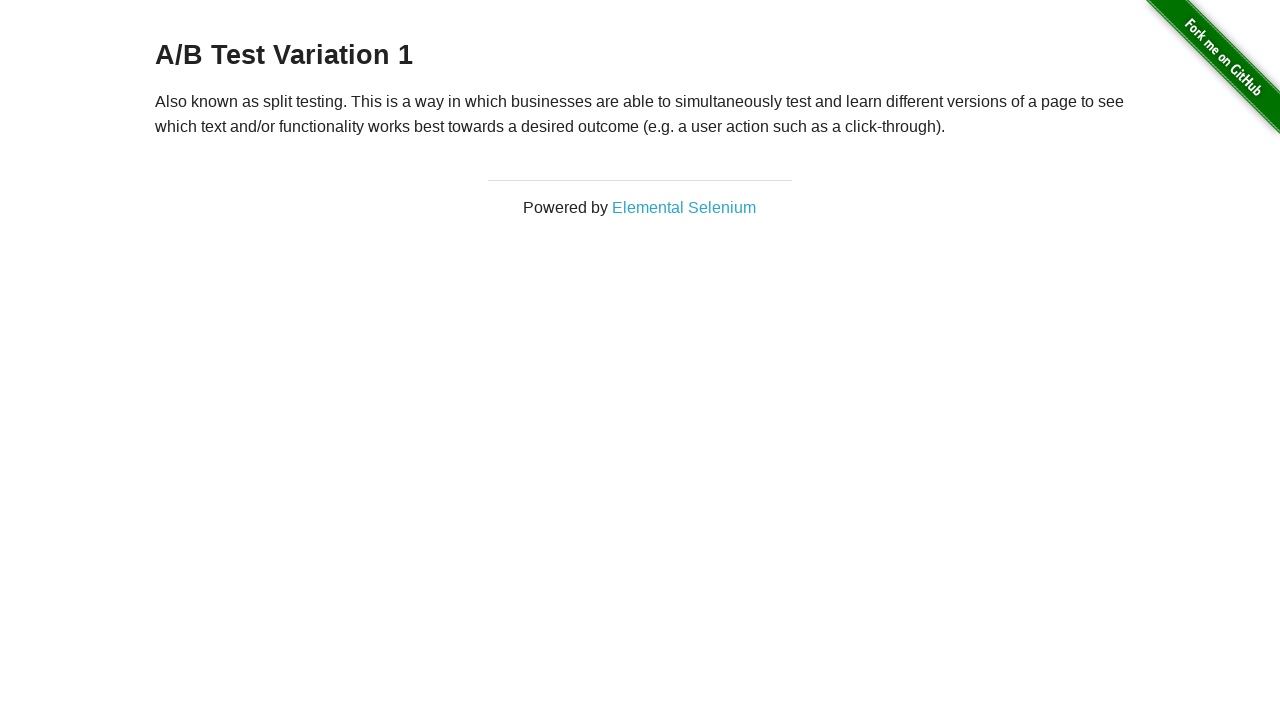

Added optimizelyOptOut cookie with value 'true' to opt out of A/B tests
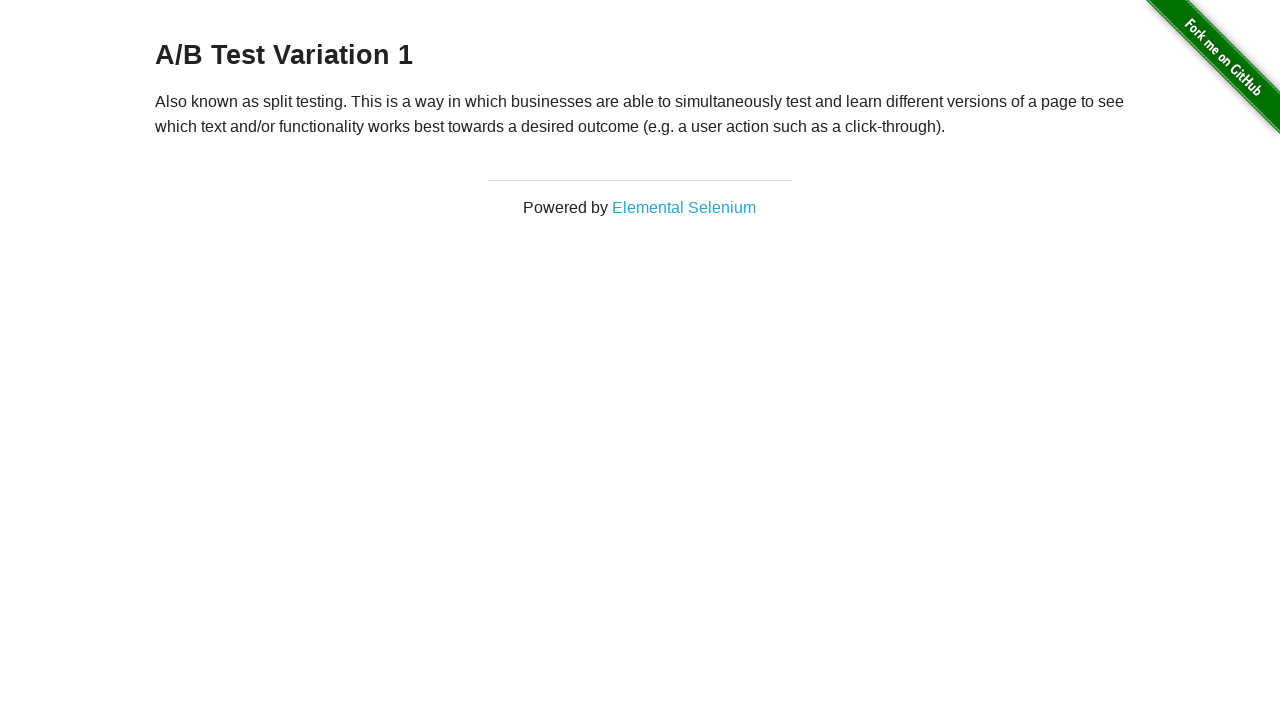

Reloaded the page to apply the opt-out cookie
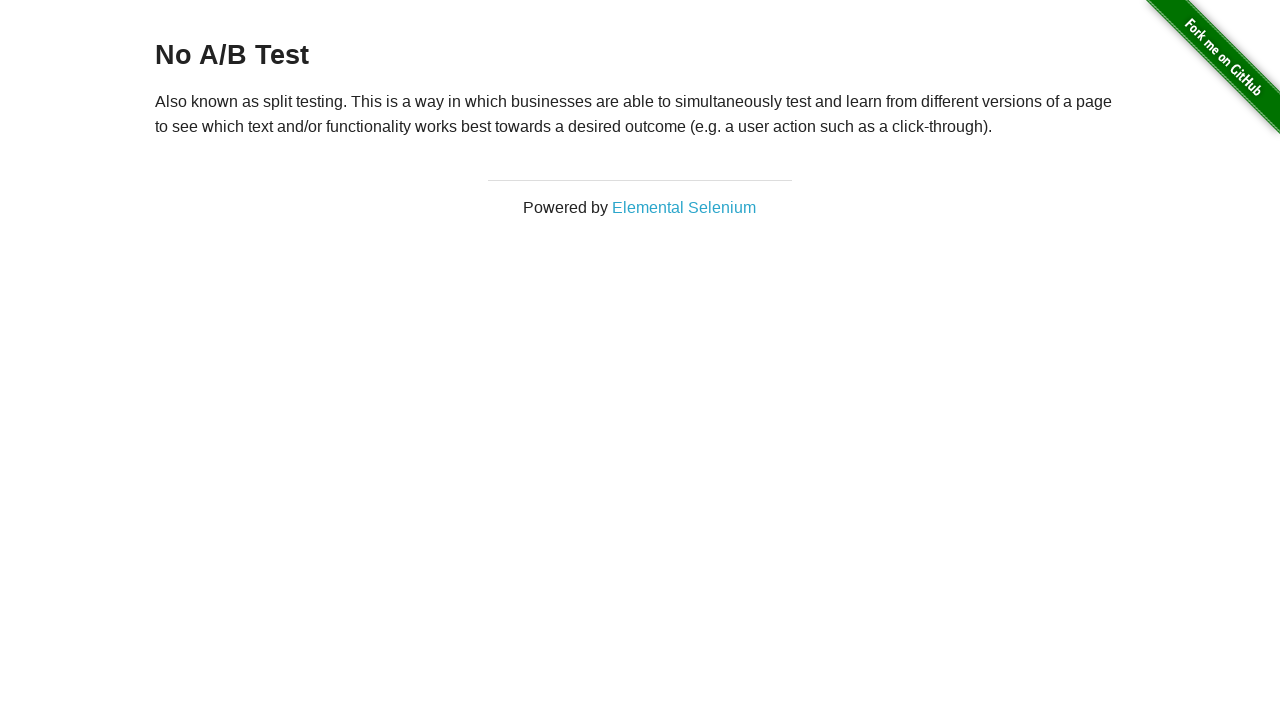

Retrieved heading text content after page reload
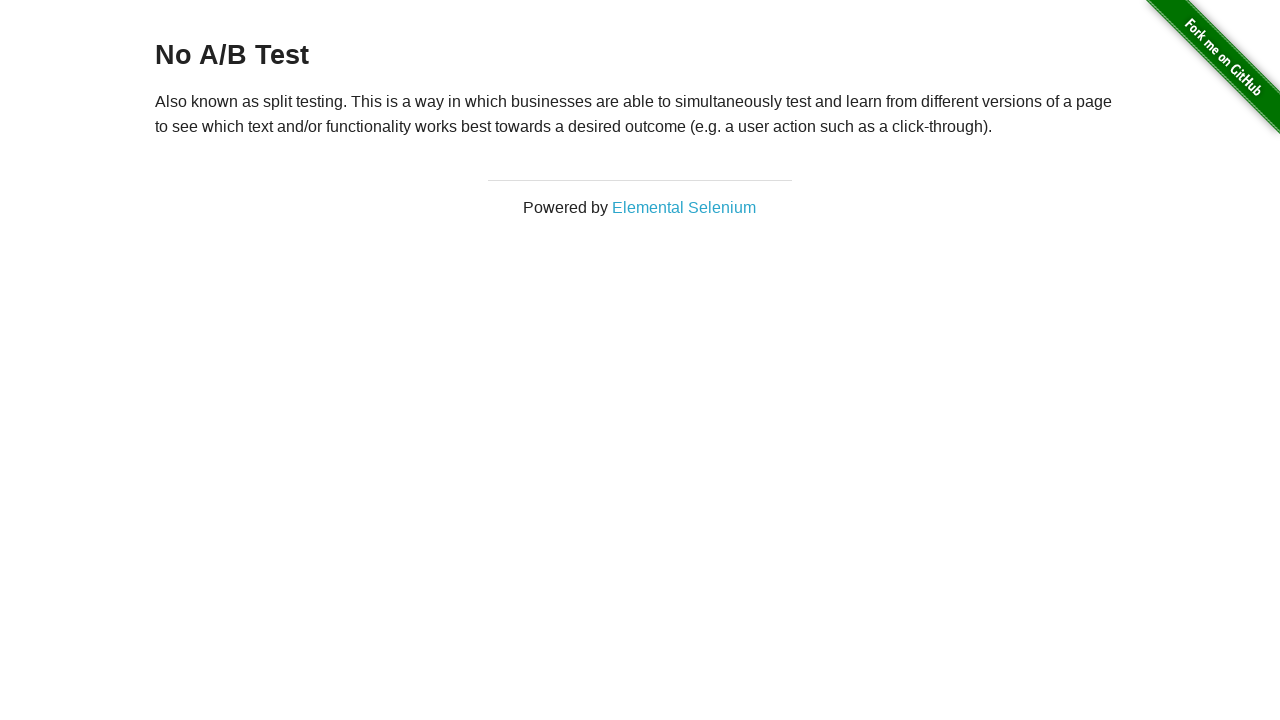

Verified user has successfully opted out of A/B test (heading shows 'No A/B Test')
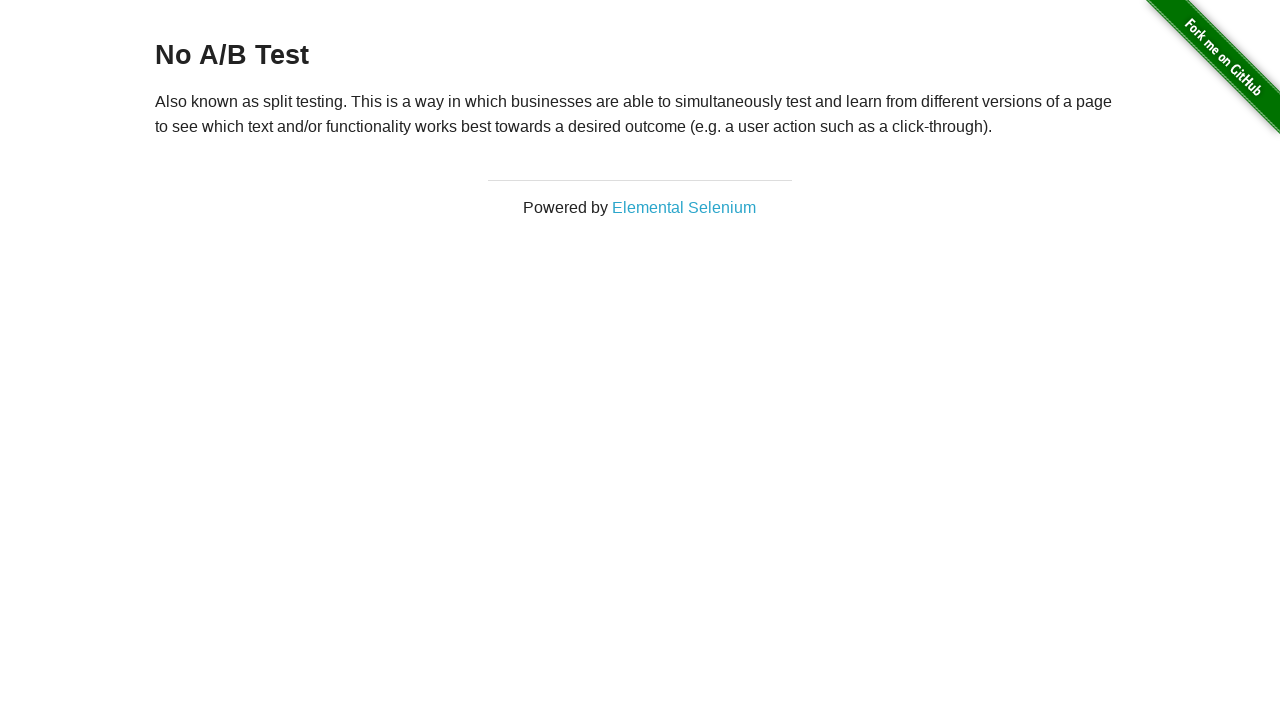

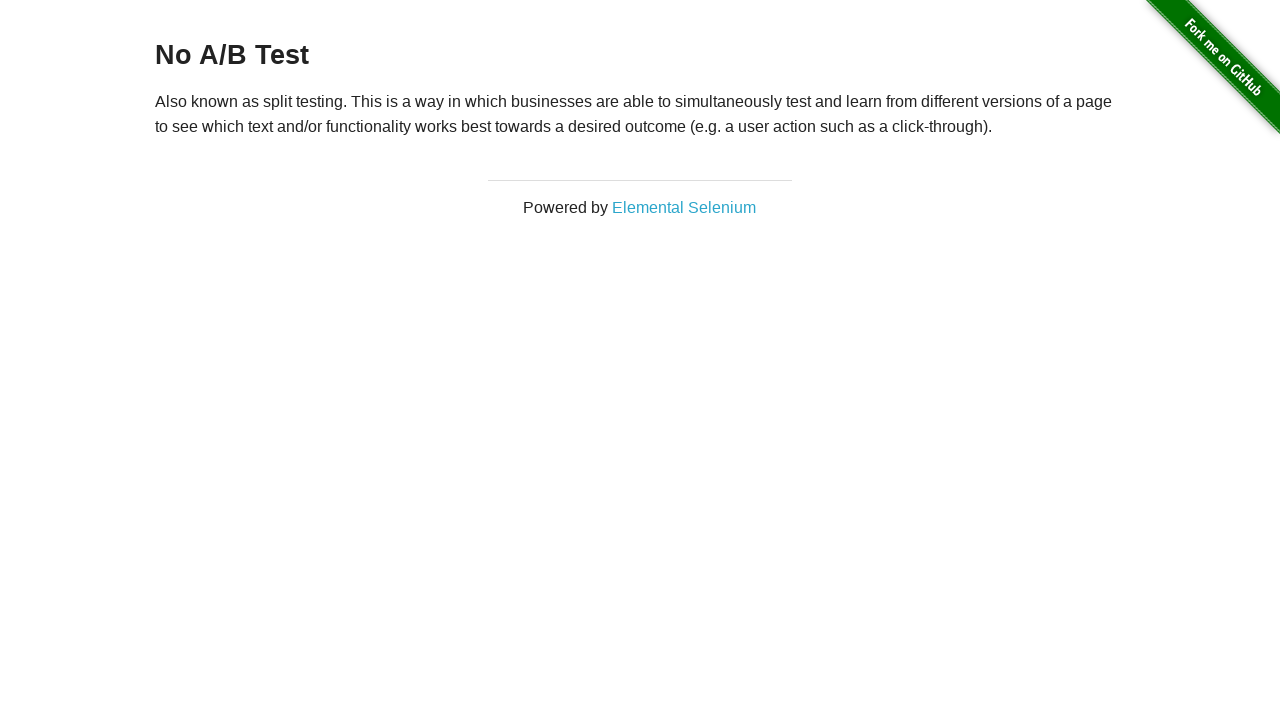